Tests table sorting on a table with helpful class attributes, clicking the Due column header to sort in ascending order.

Starting URL: http://the-internet.herokuapp.com/tables

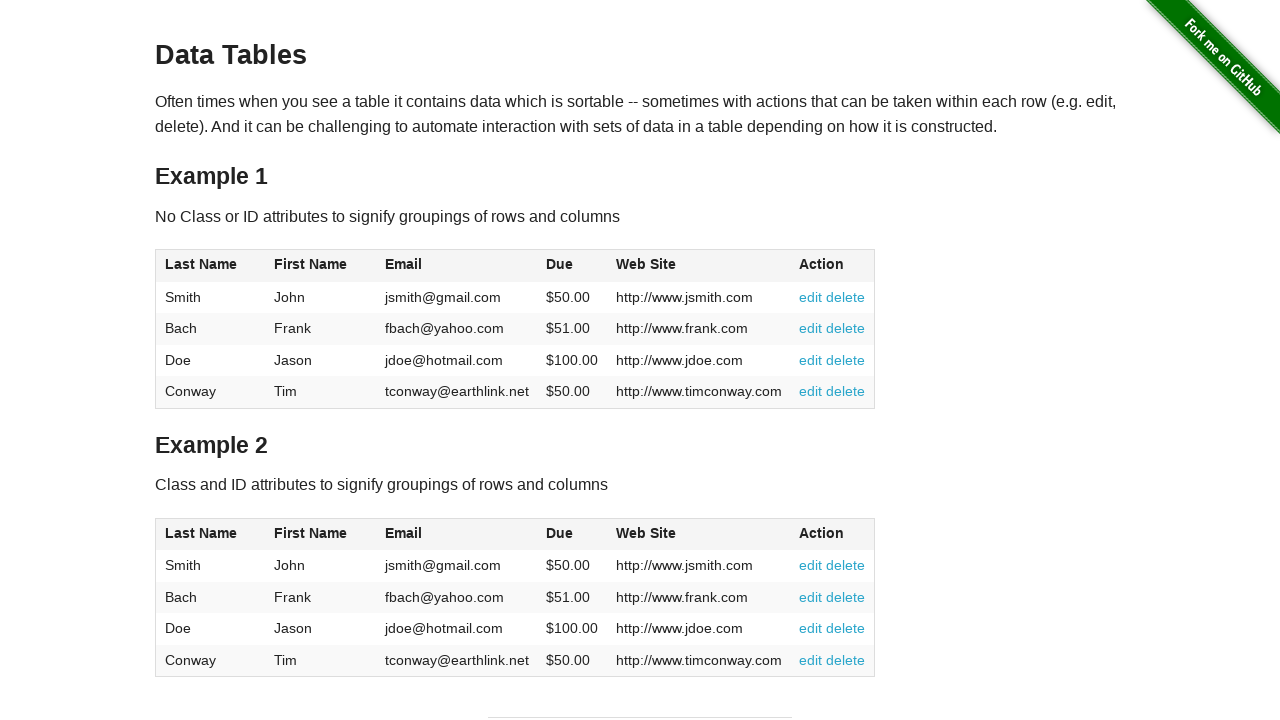

Clicked Due column header to sort table at (560, 533) on #table2 thead .dues
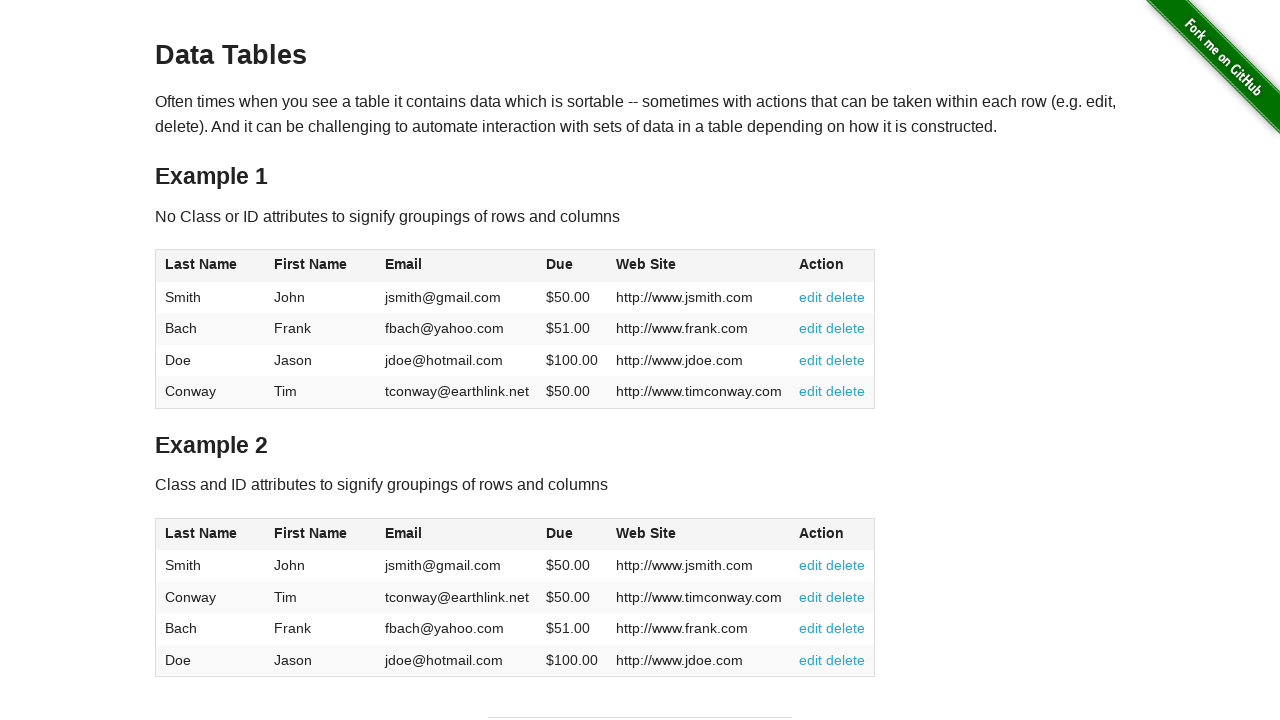

Table data loaded after sorting by Due column
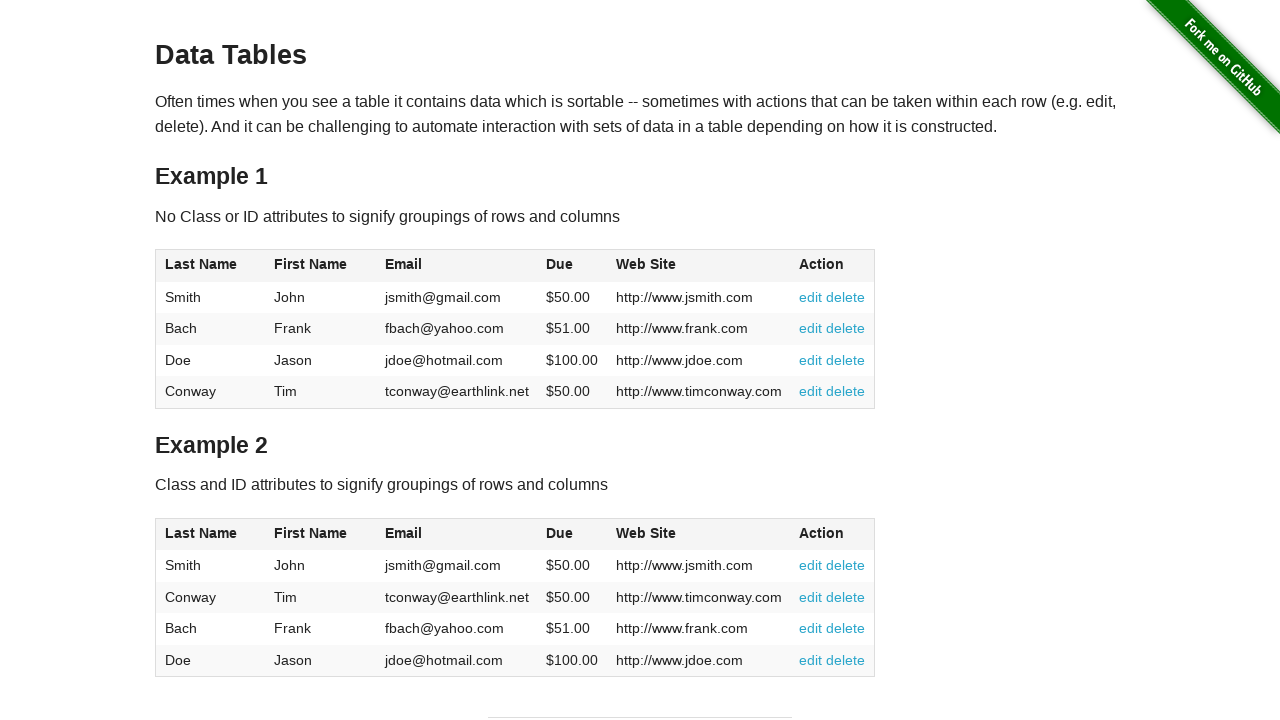

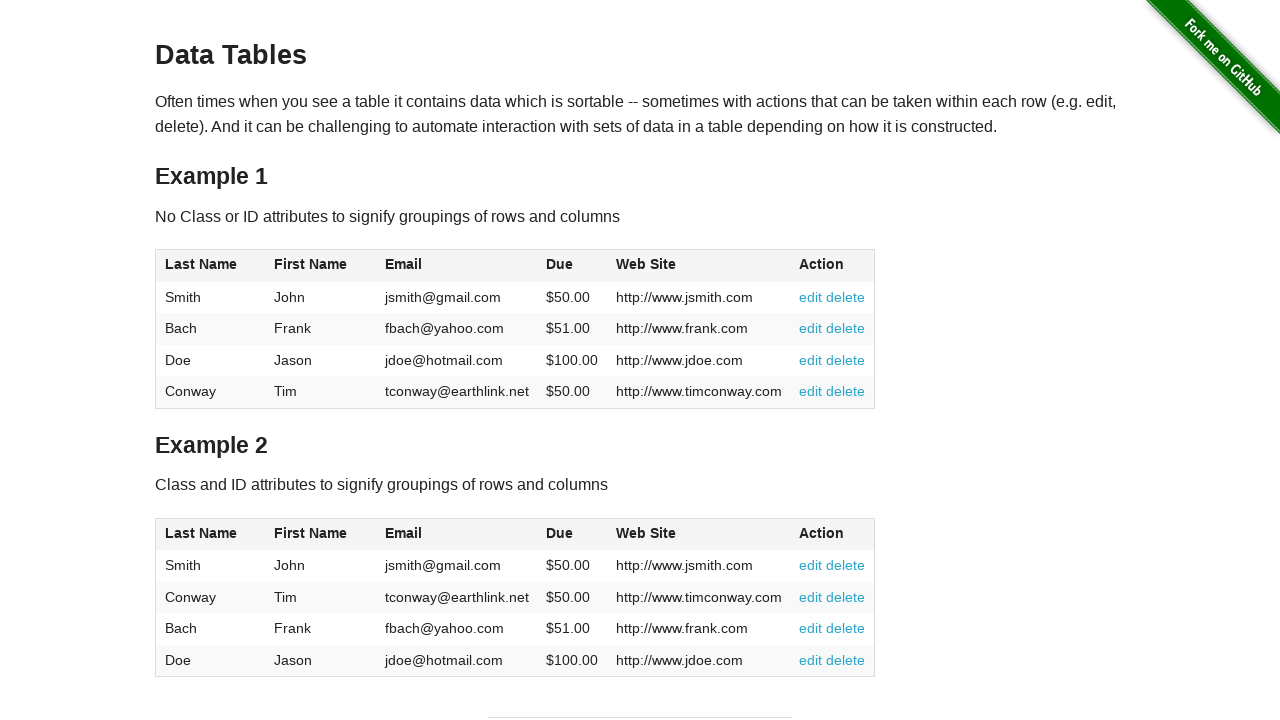